Tests right-click (context click) functionality on a navigation element on the jQuery UI resizable demo page

Starting URL: http://jqueryui.com/resizable/

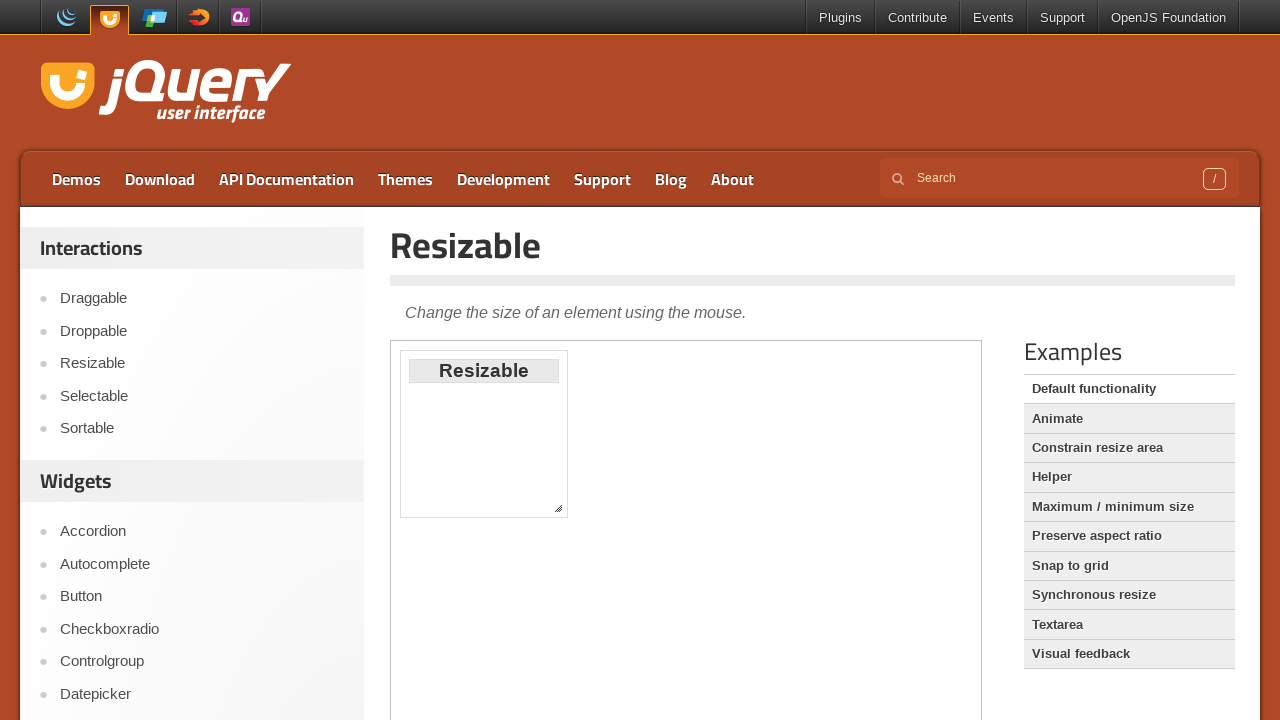

Located navigation element in sidebar
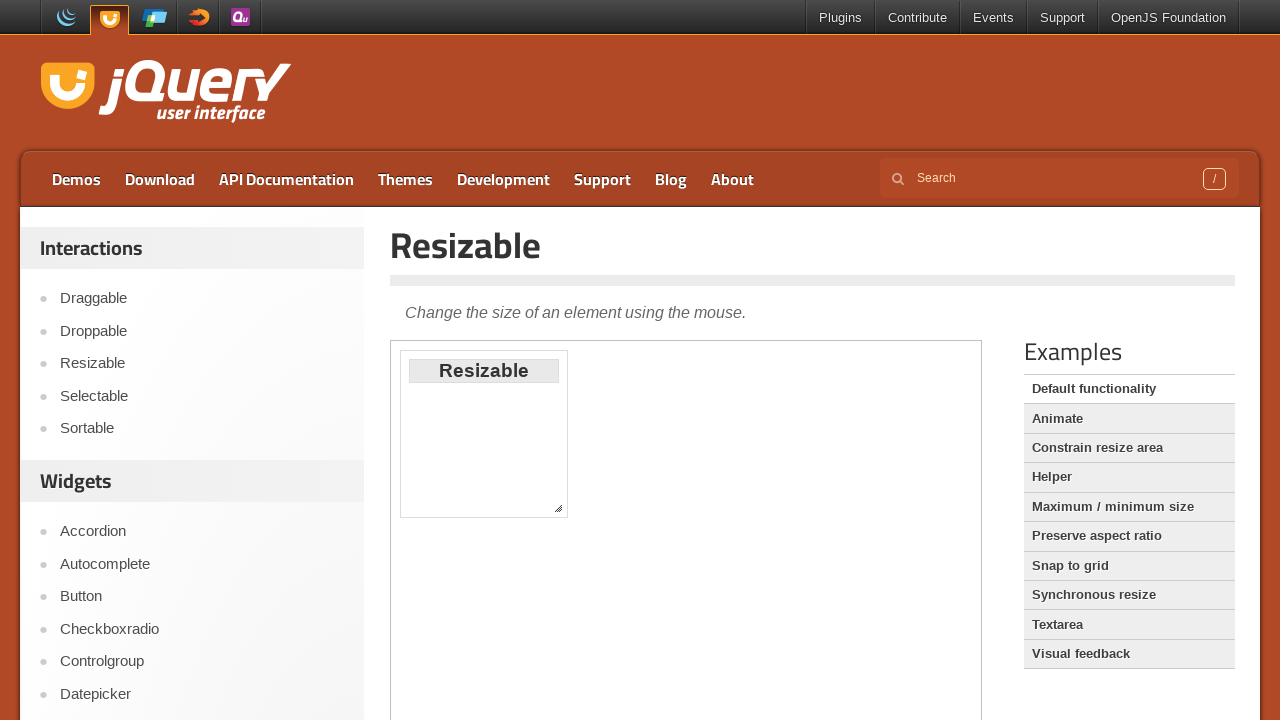

Navigation element became visible
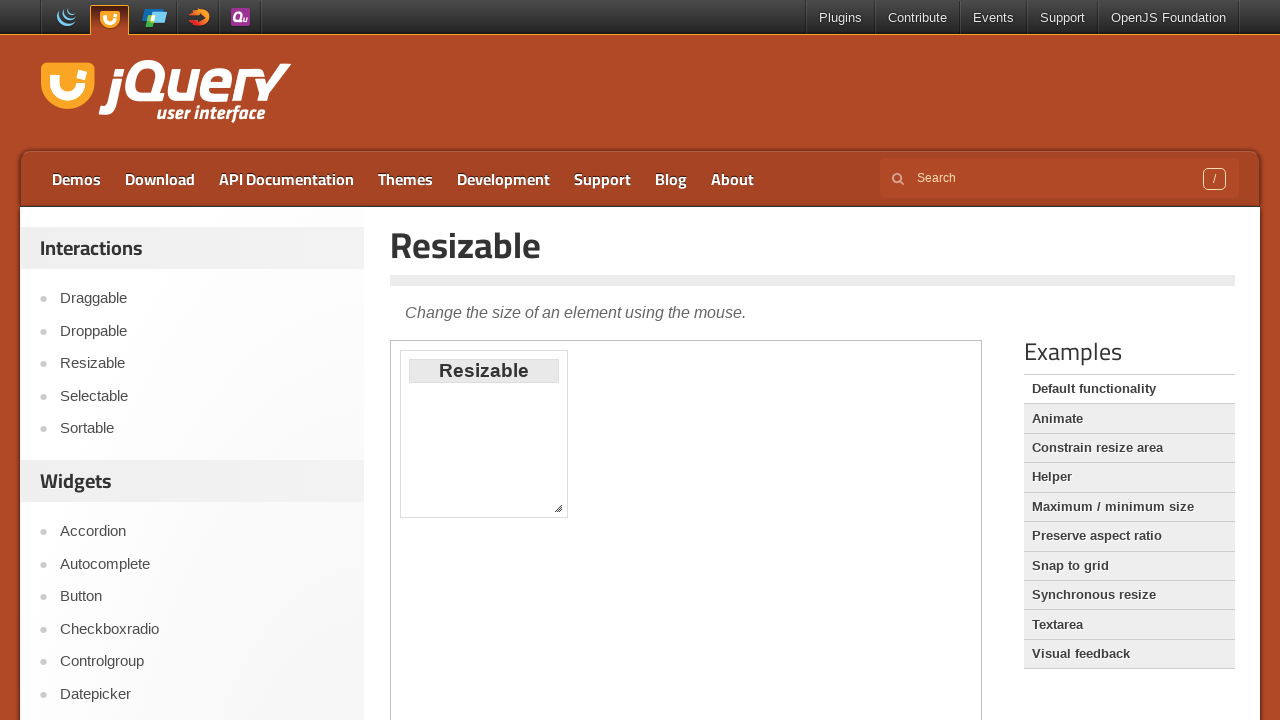

Right-clicked on navigation element at (202, 364) on xpath=//*[@id='sidebar']/aside[1]/ul/li[3]/a
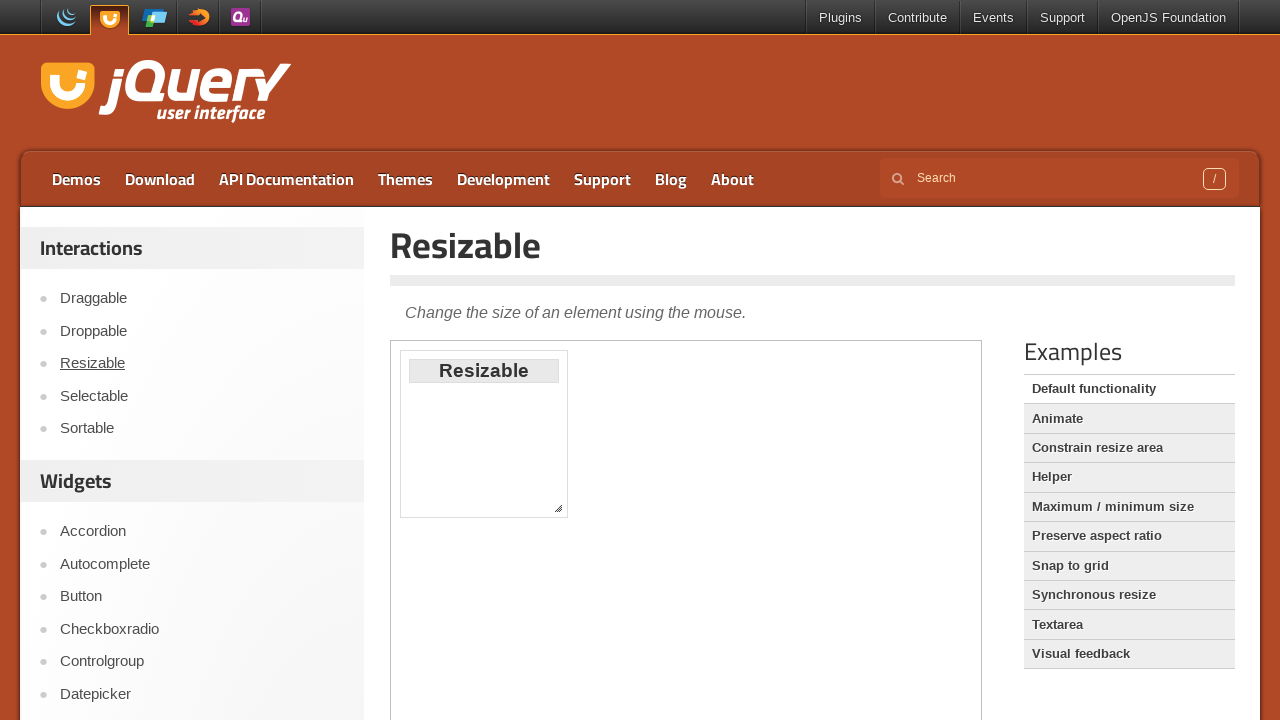

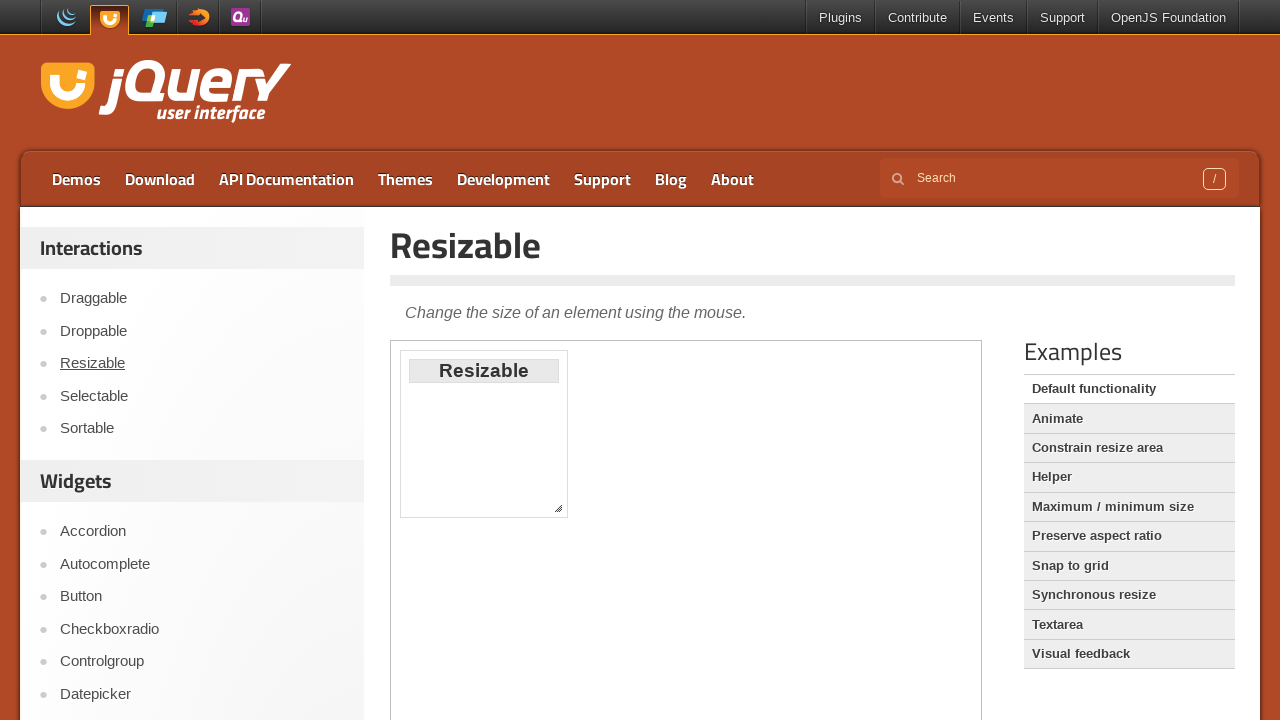